Tests jQuery UI datepicker widget by selecting dates using two methods: direct text input and interactive calendar navigation (clicking through months/years to select a specific date)

Starting URL: https://jqueryui.com/datepicker/

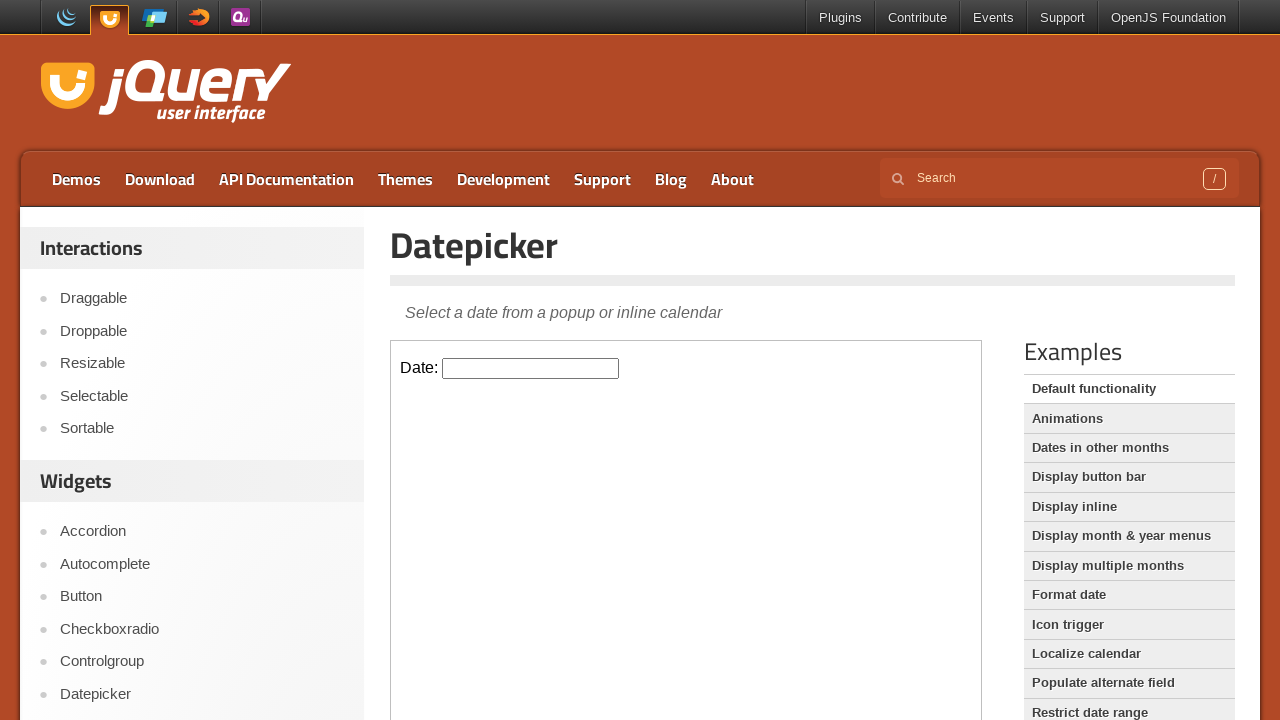

Located iframe containing datepicker widget
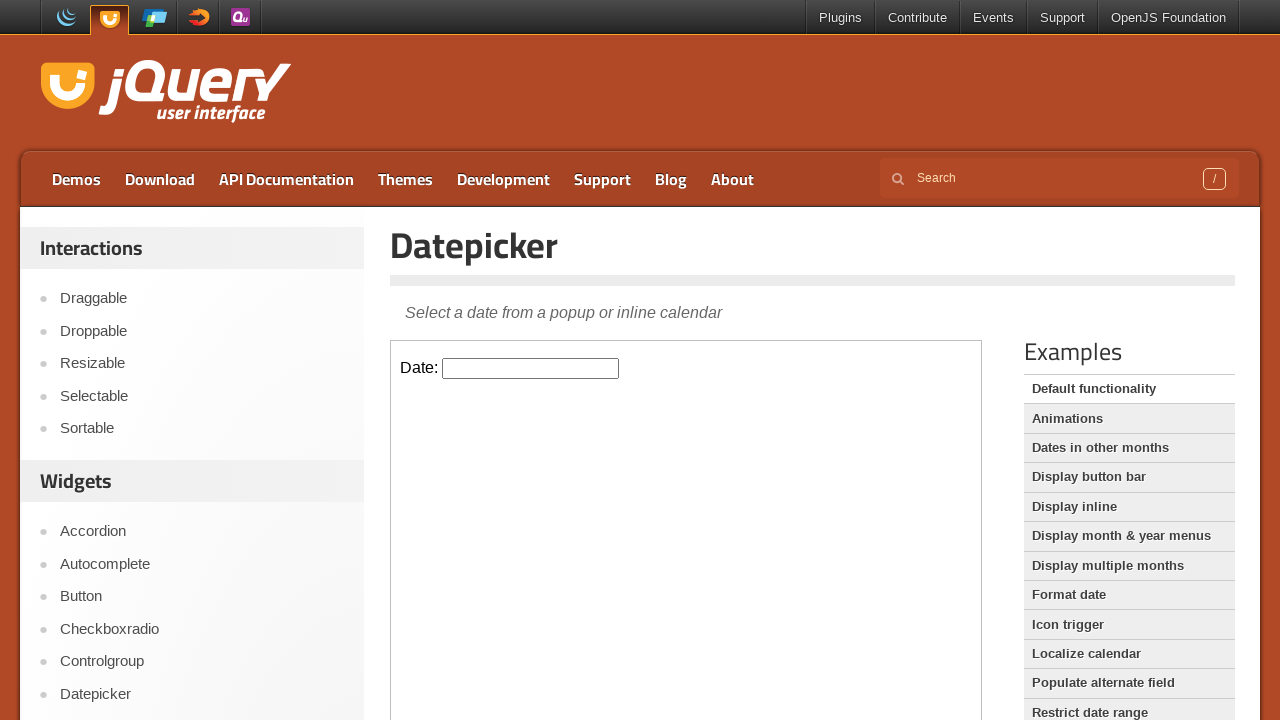

Filled datepicker with date 12/15/2026 via direct text input on iframe.demo-frame >> internal:control=enter-frame >> #datepicker
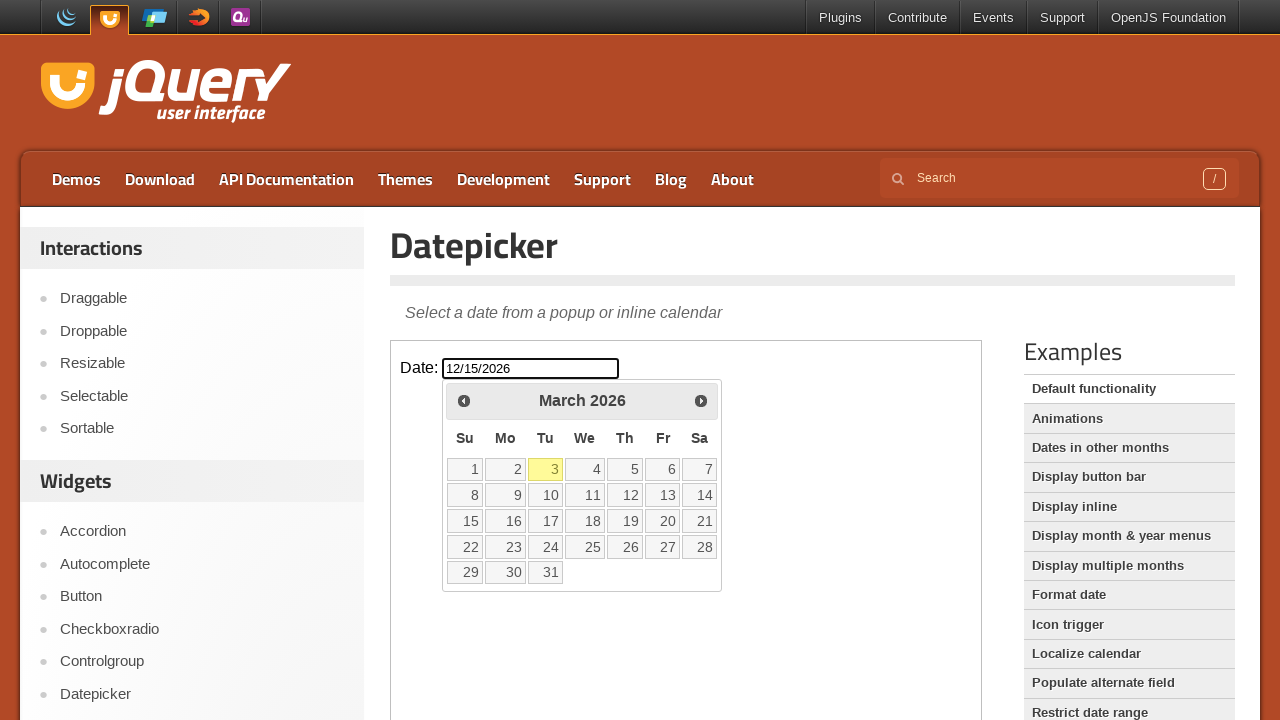

Opened new browser tab
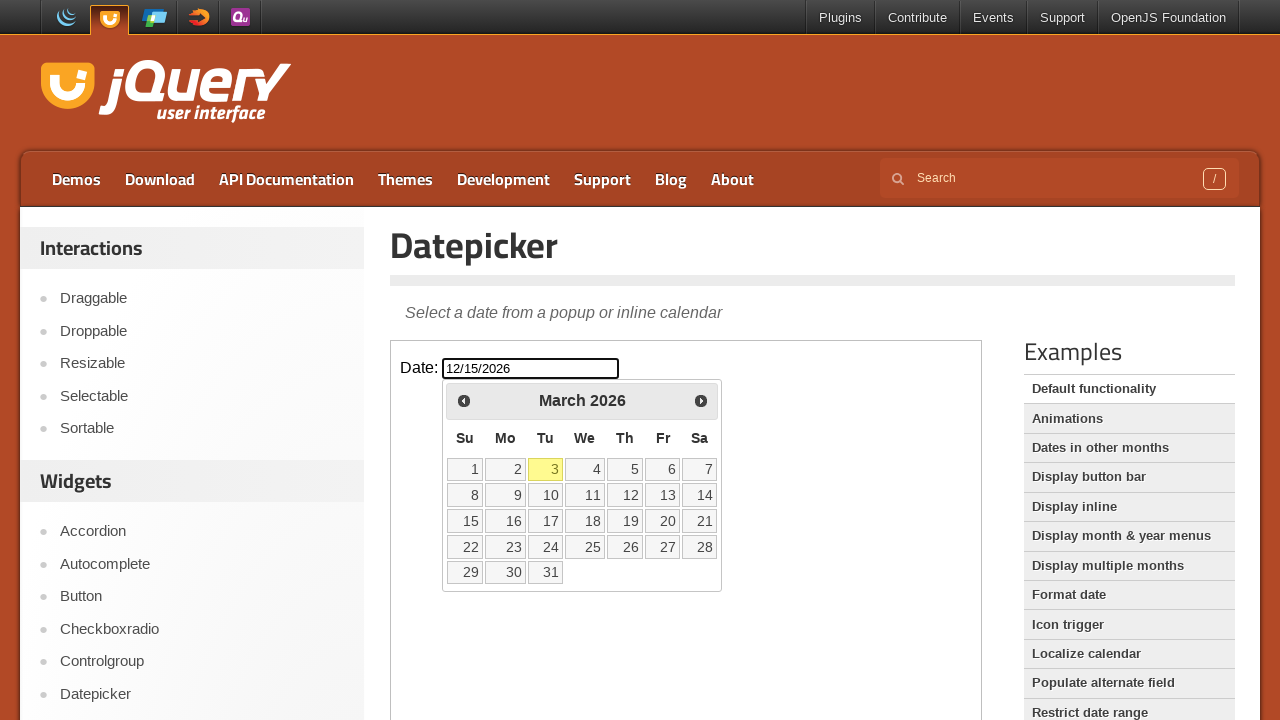

Navigated to jQuery UI datepicker demo page in new tab
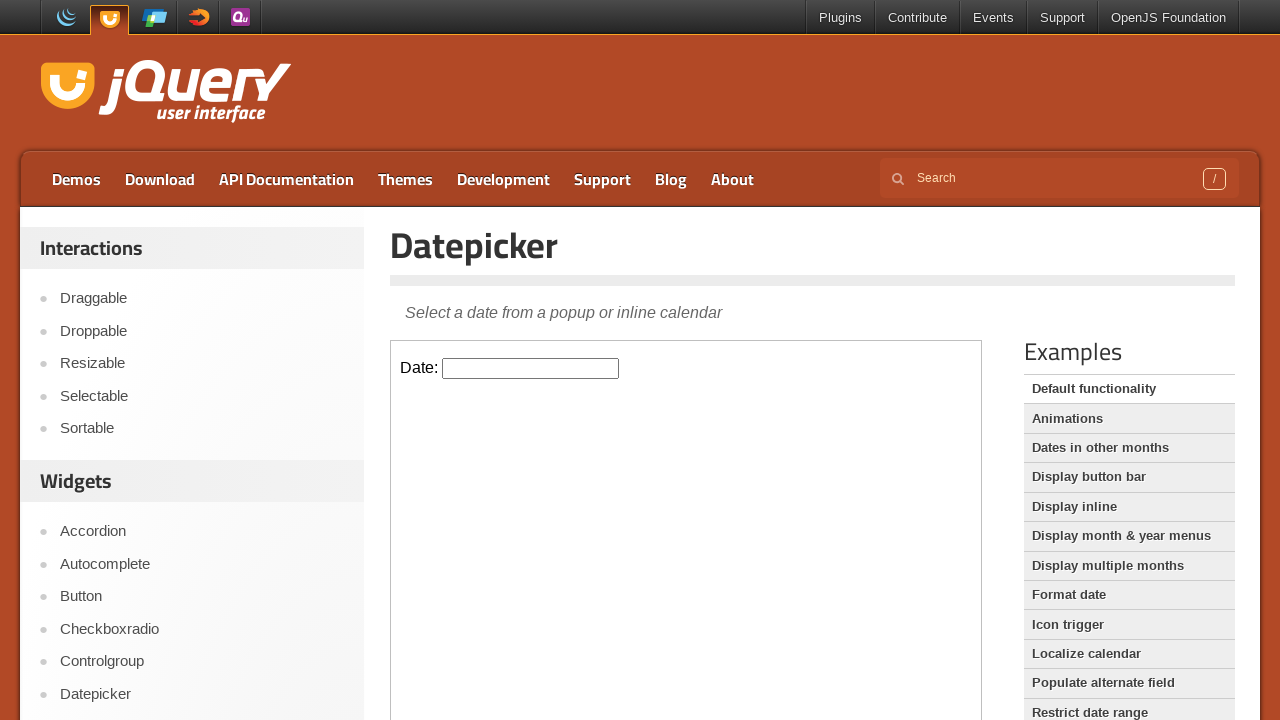

Located iframe in new tab
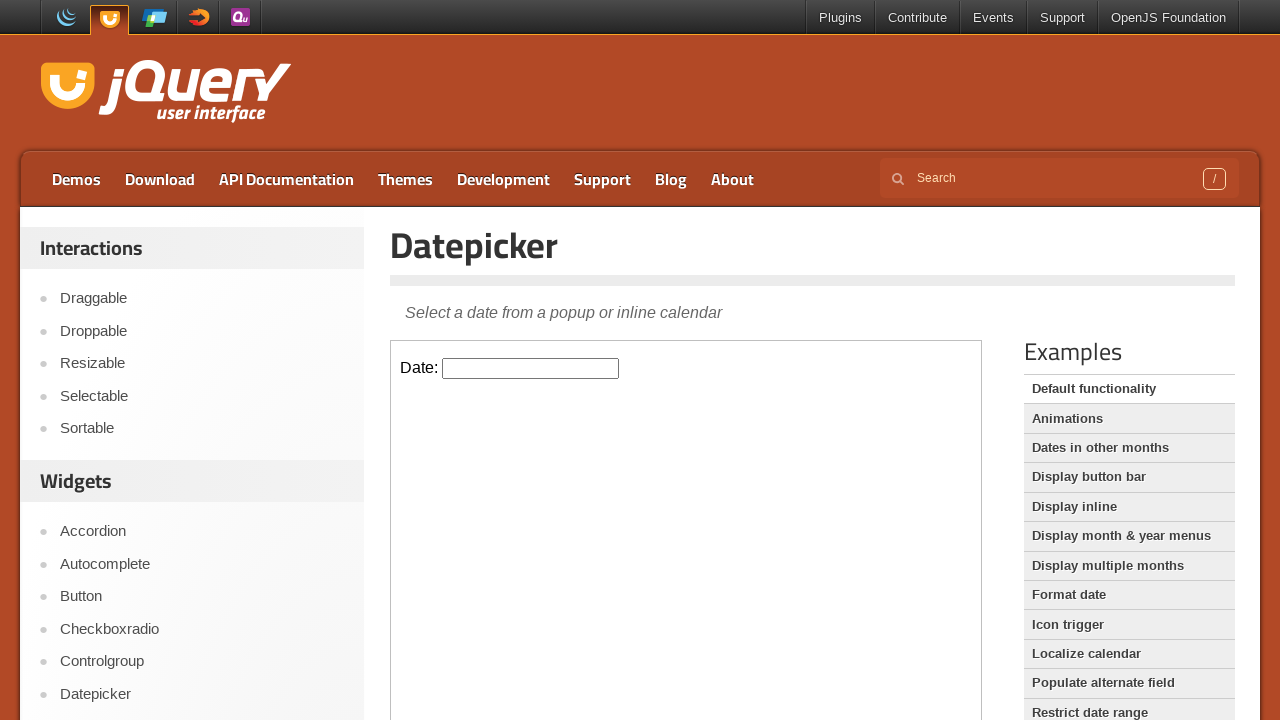

Clicked datepicker input to open calendar widget at (531, 368) on iframe.demo-frame >> internal:control=enter-frame >> #datepicker
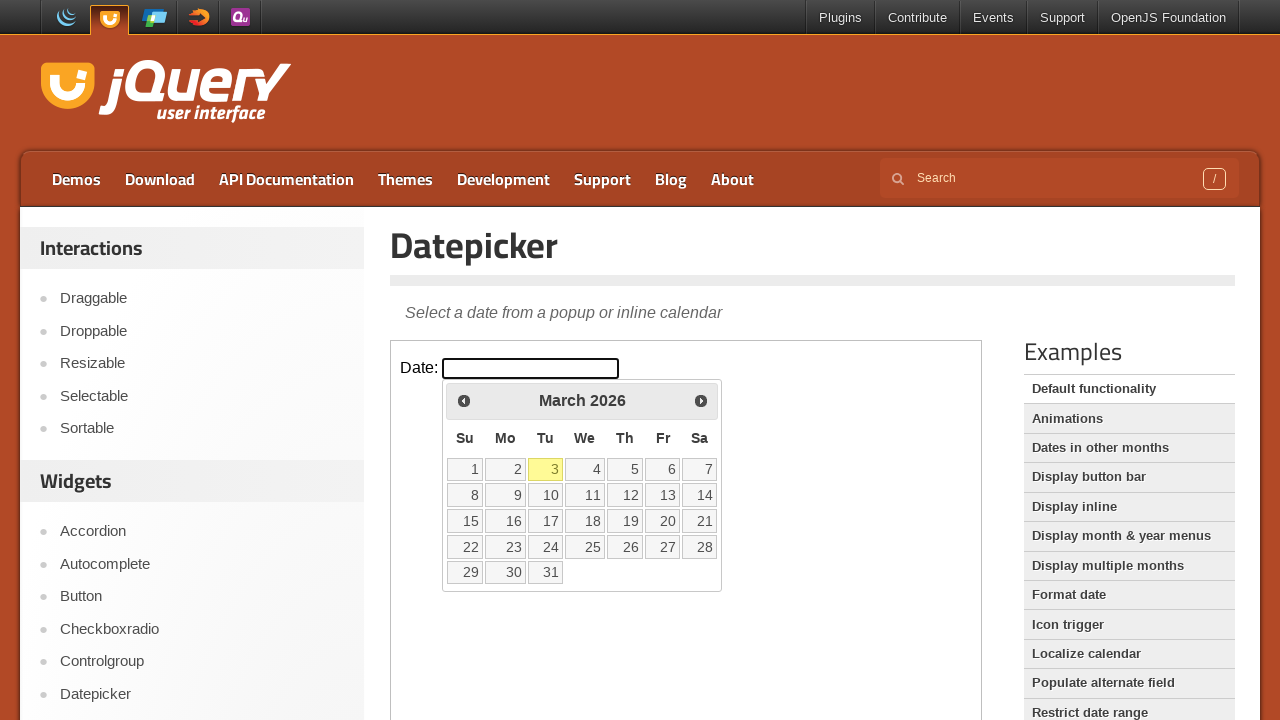

Navigated to next month (currently March 2026) at (701, 400) on iframe.demo-frame >> internal:control=enter-frame >> #ui-datepicker-div .ui-date
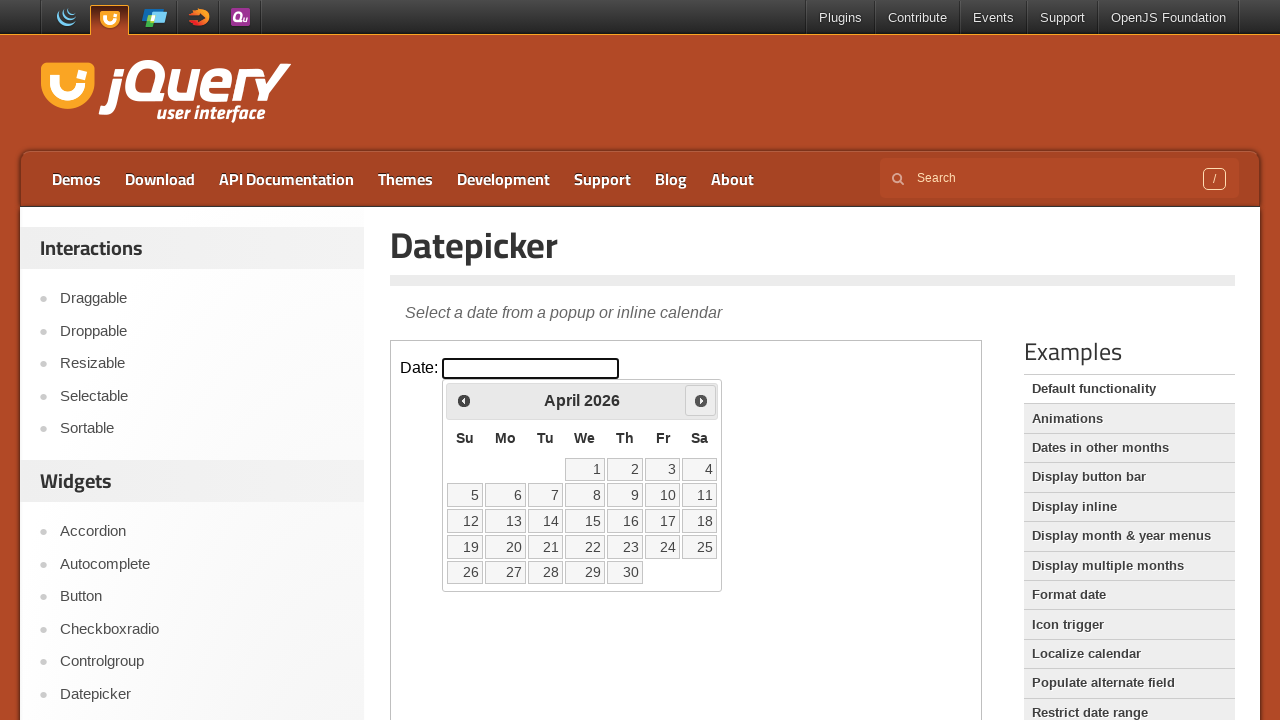

Navigated to next month (currently April 2026) at (701, 400) on iframe.demo-frame >> internal:control=enter-frame >> #ui-datepicker-div .ui-date
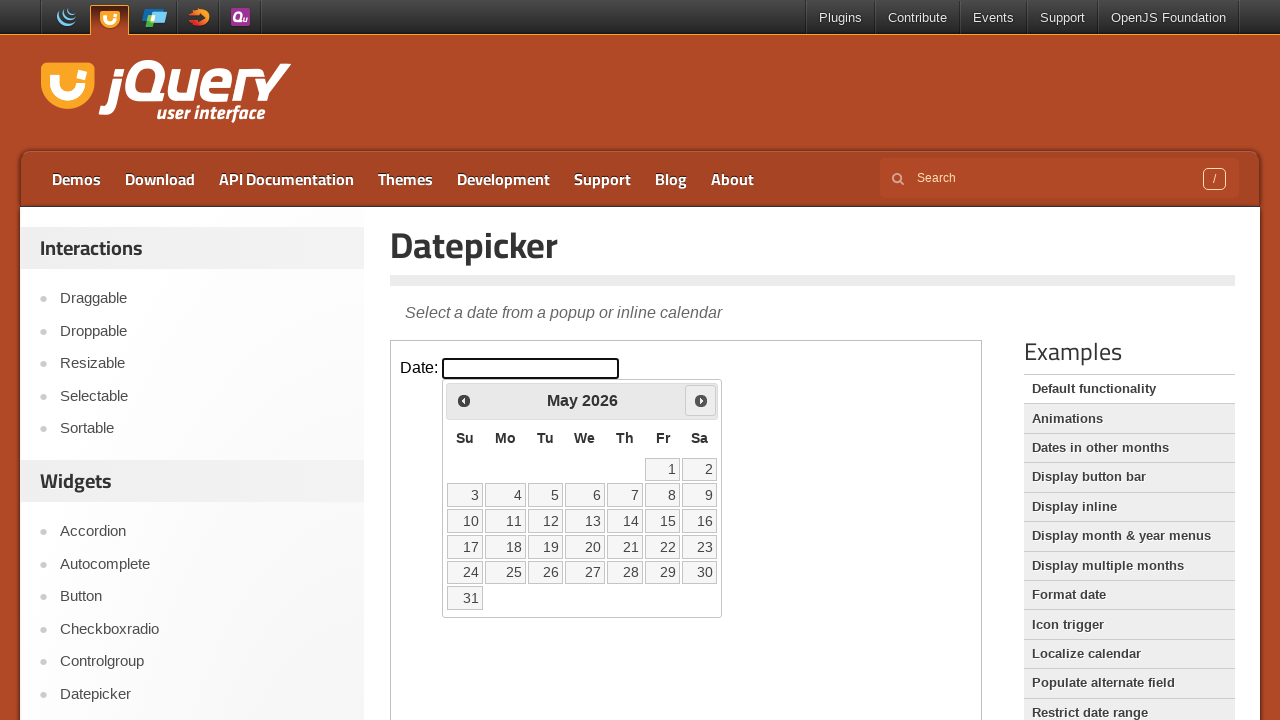

Navigated to next month (currently May 2026) at (701, 400) on iframe.demo-frame >> internal:control=enter-frame >> #ui-datepicker-div .ui-date
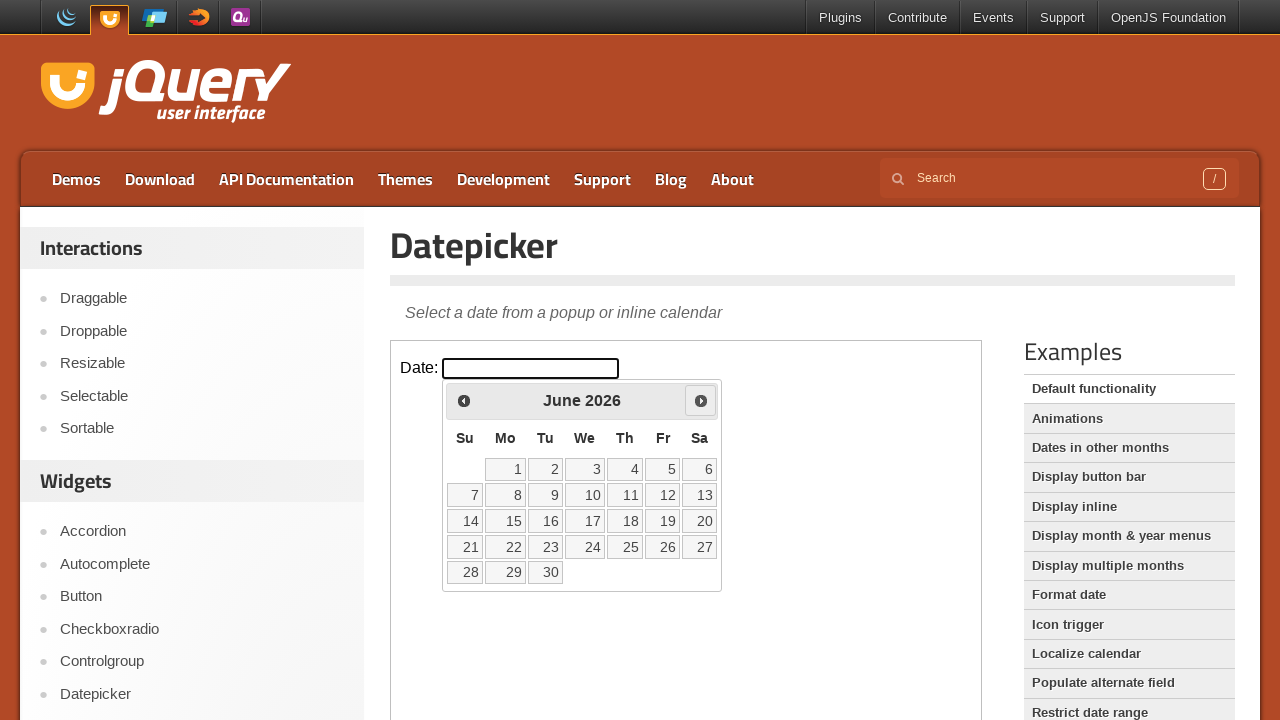

Navigated to next month (currently June 2026) at (701, 400) on iframe.demo-frame >> internal:control=enter-frame >> #ui-datepicker-div .ui-date
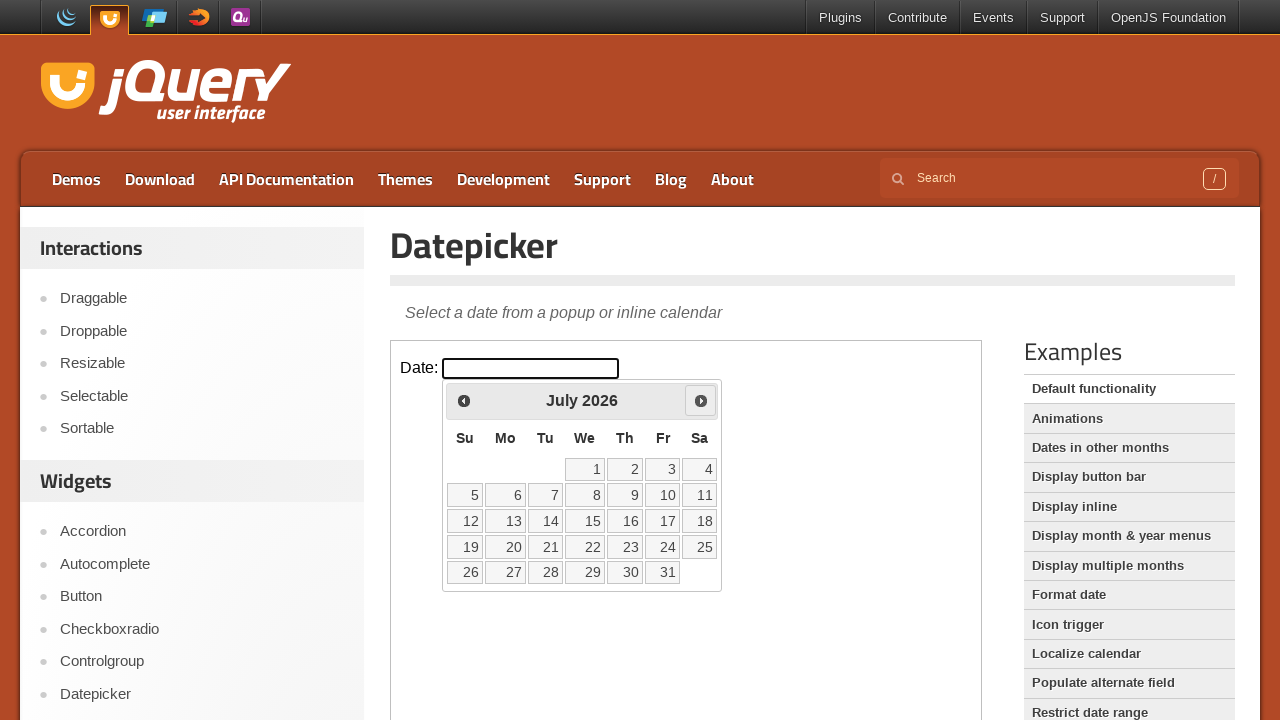

Navigated to next month (currently July 2026) at (701, 400) on iframe.demo-frame >> internal:control=enter-frame >> #ui-datepicker-div .ui-date
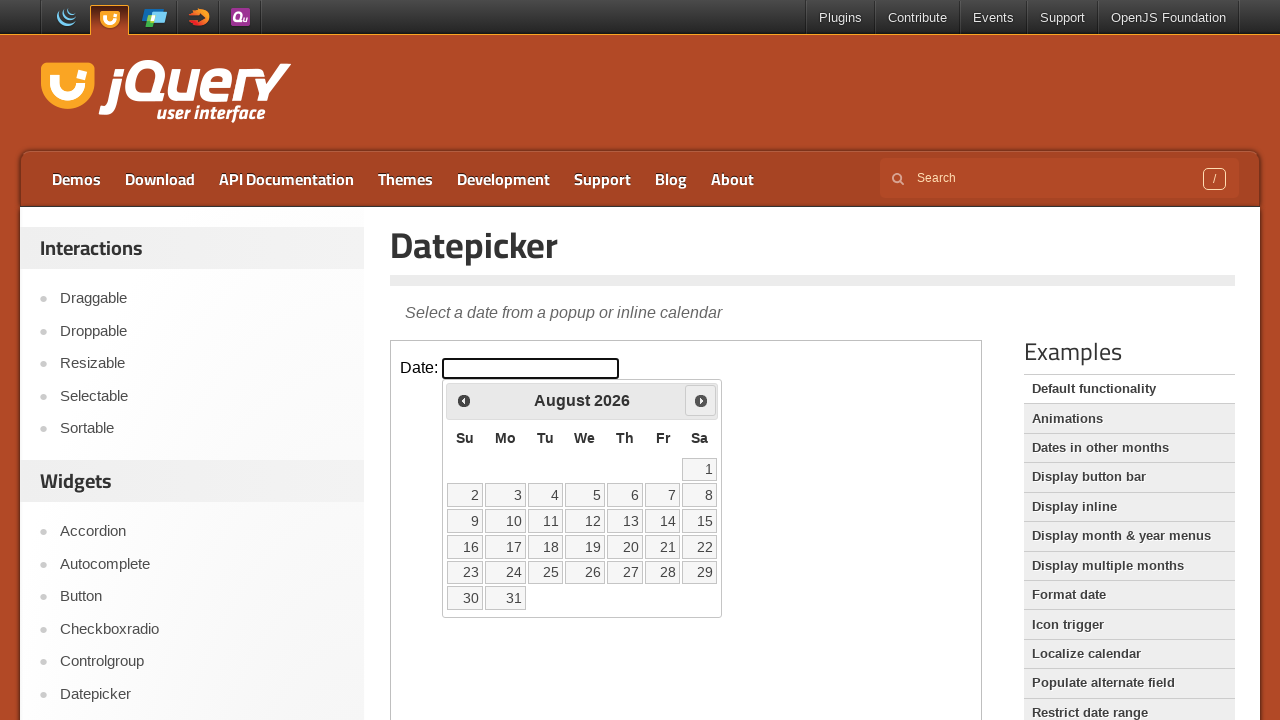

Navigated to next month (currently August 2026) at (701, 400) on iframe.demo-frame >> internal:control=enter-frame >> #ui-datepicker-div .ui-date
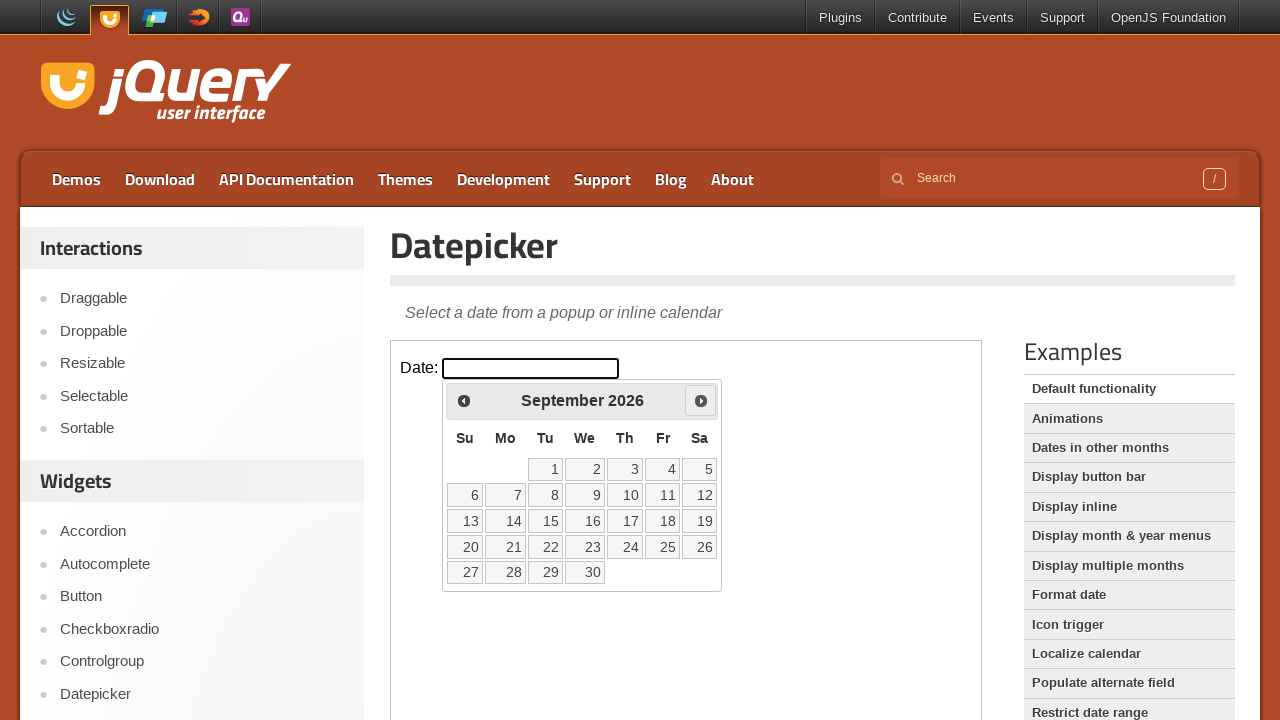

Navigated to next month (currently September 2026) at (701, 400) on iframe.demo-frame >> internal:control=enter-frame >> #ui-datepicker-div .ui-date
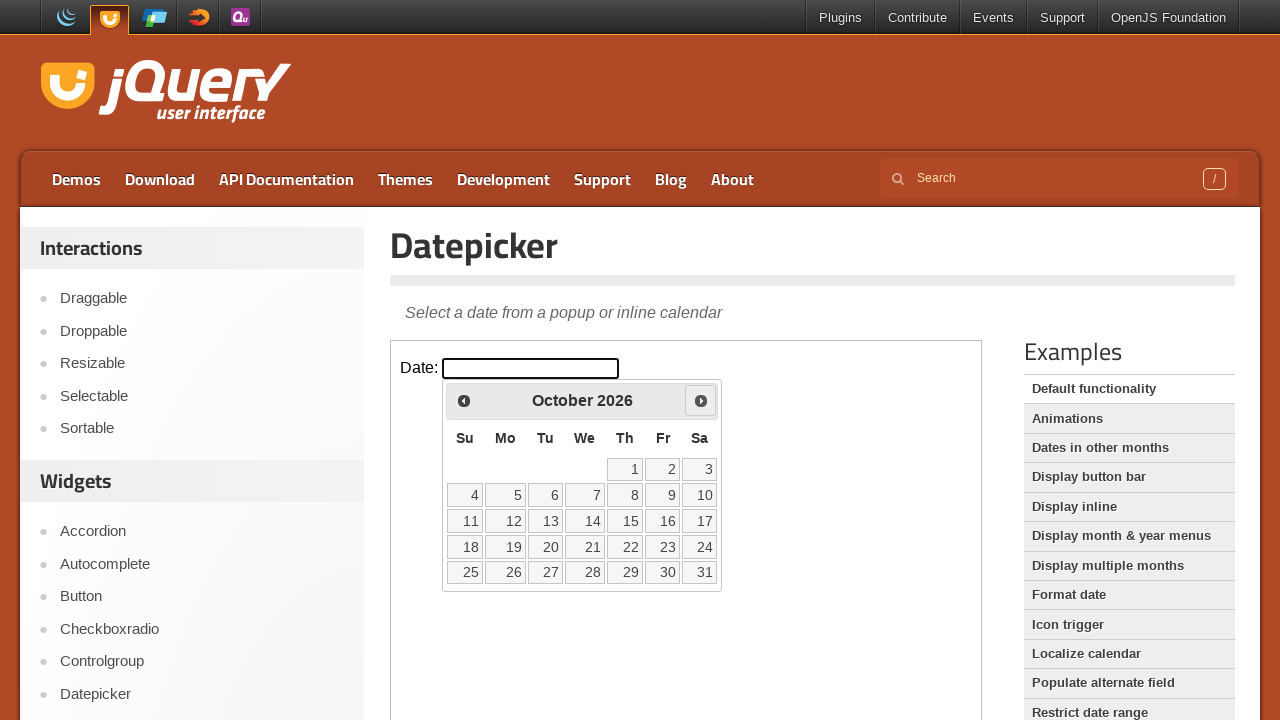

Navigated to next month (currently October 2026) at (701, 400) on iframe.demo-frame >> internal:control=enter-frame >> #ui-datepicker-div .ui-date
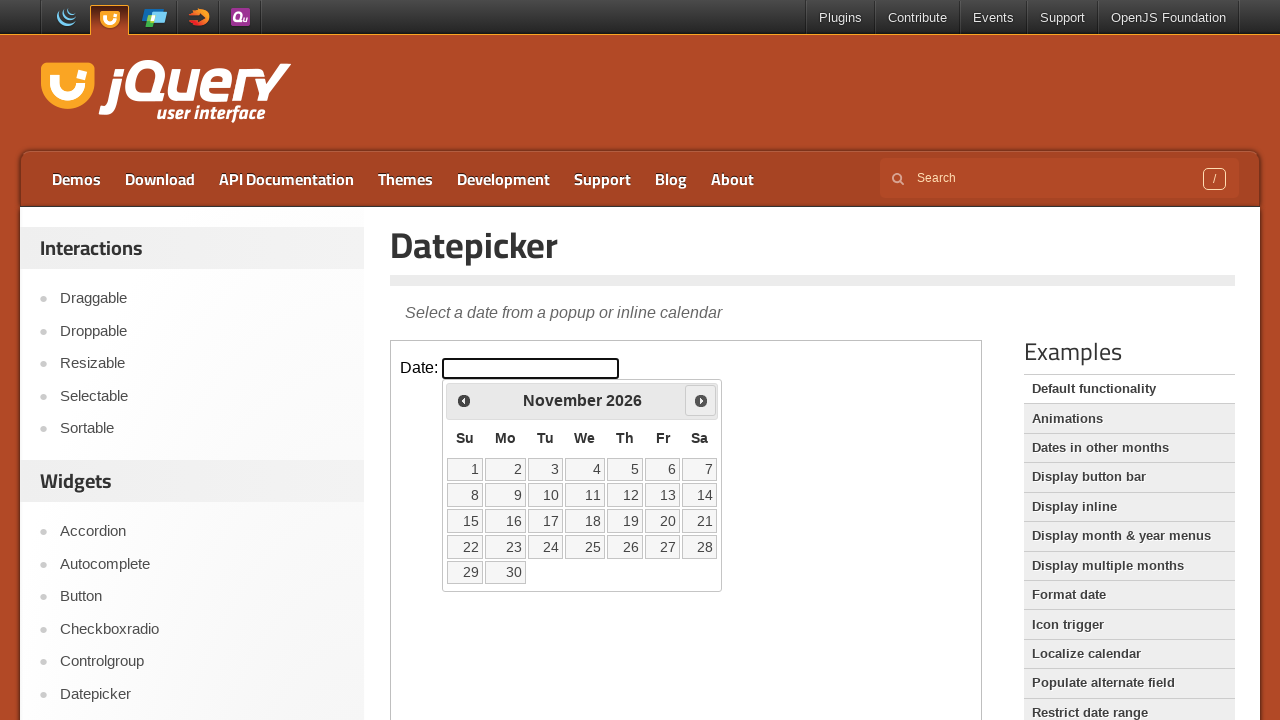

Navigated to next month (currently November 2026) at (701, 400) on iframe.demo-frame >> internal:control=enter-frame >> #ui-datepicker-div .ui-date
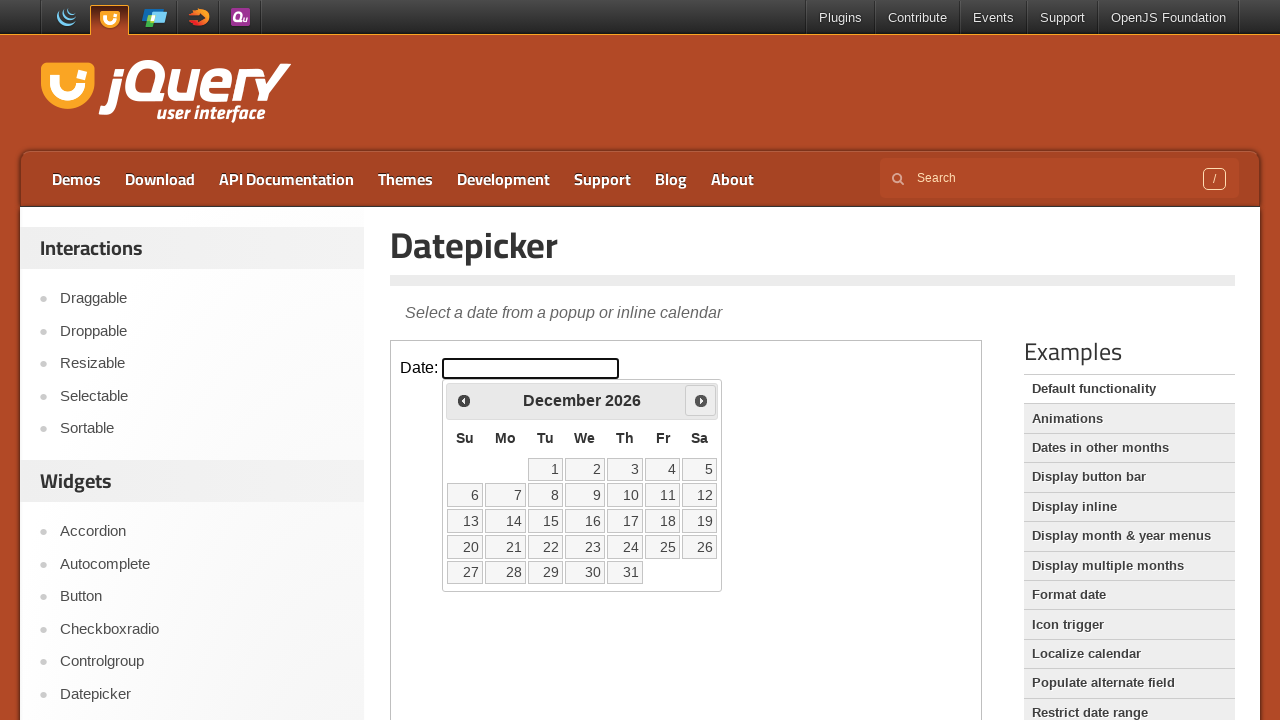

Reached target month and year: December 2026
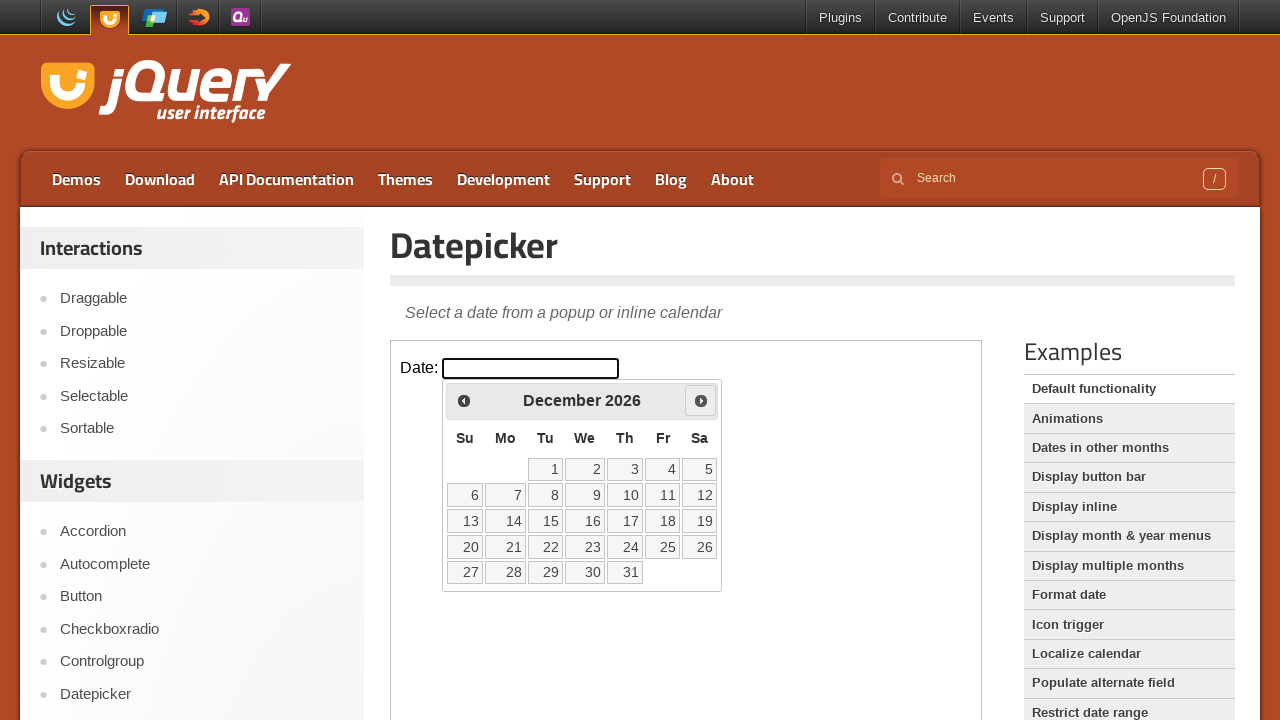

Selected 16th day from calendar at (585, 521) on iframe.demo-frame >> internal:control=enter-frame >> table.ui-datepicker-calenda
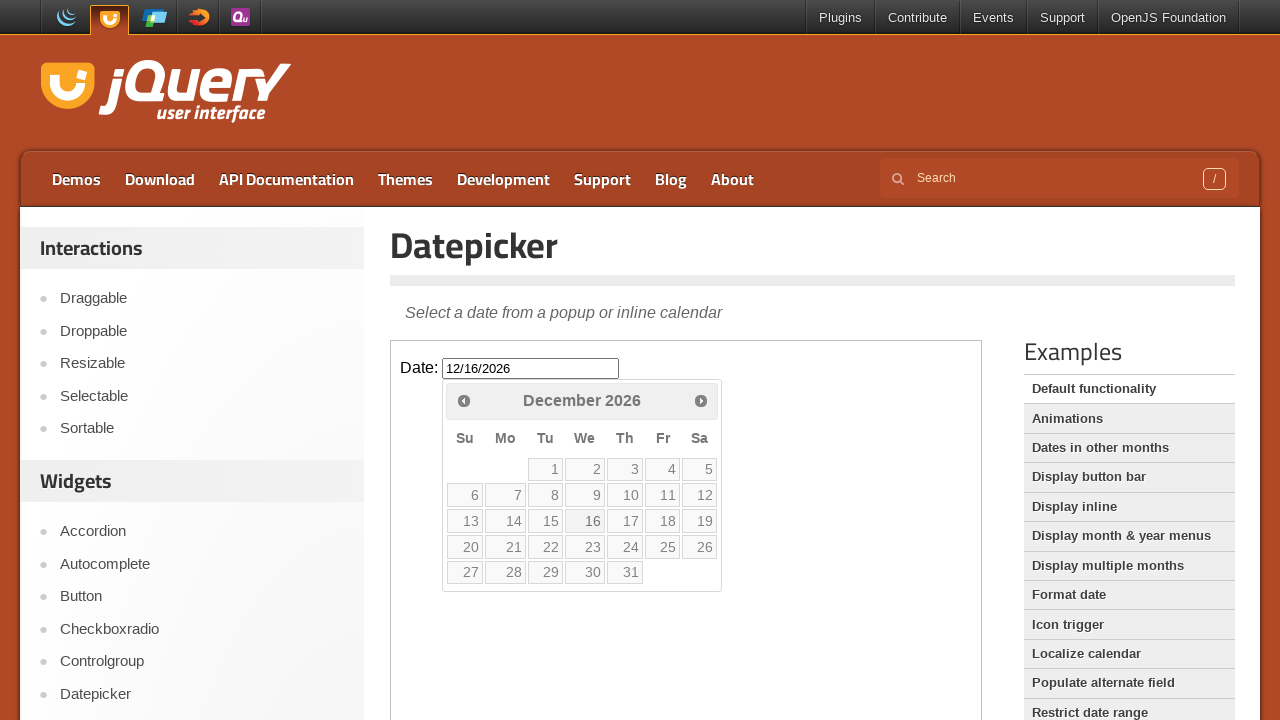

Closed second tab
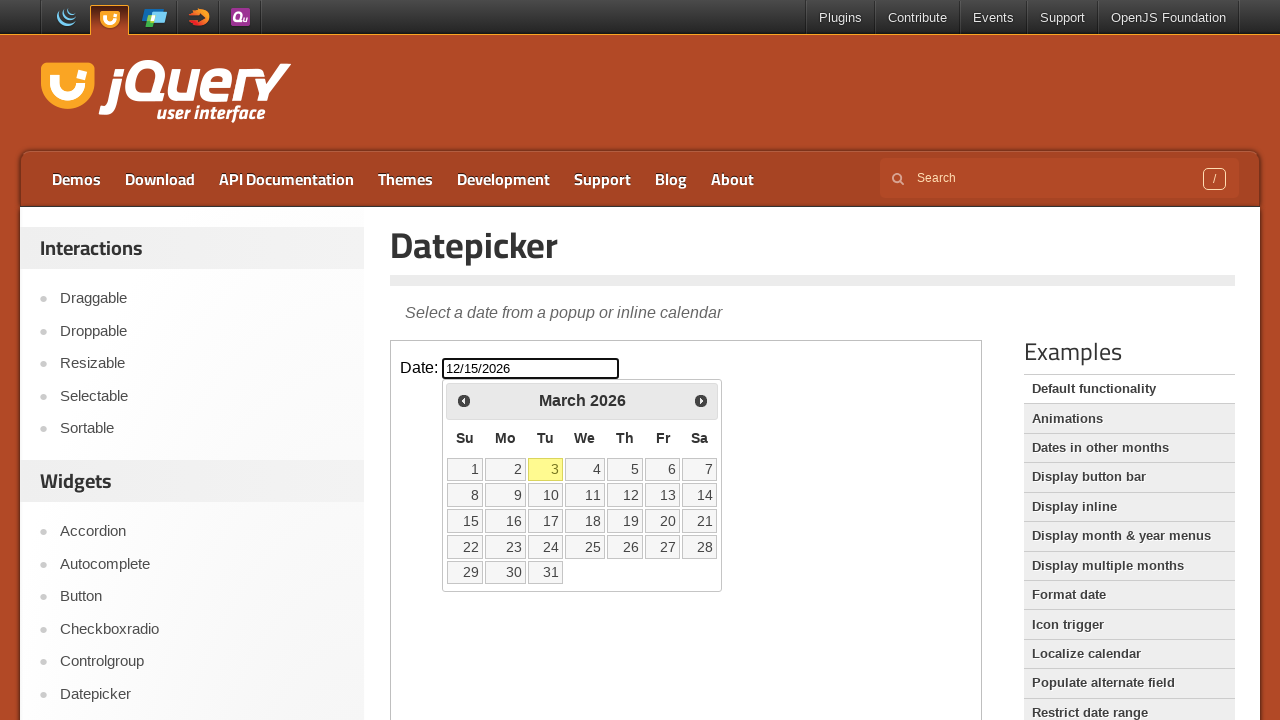

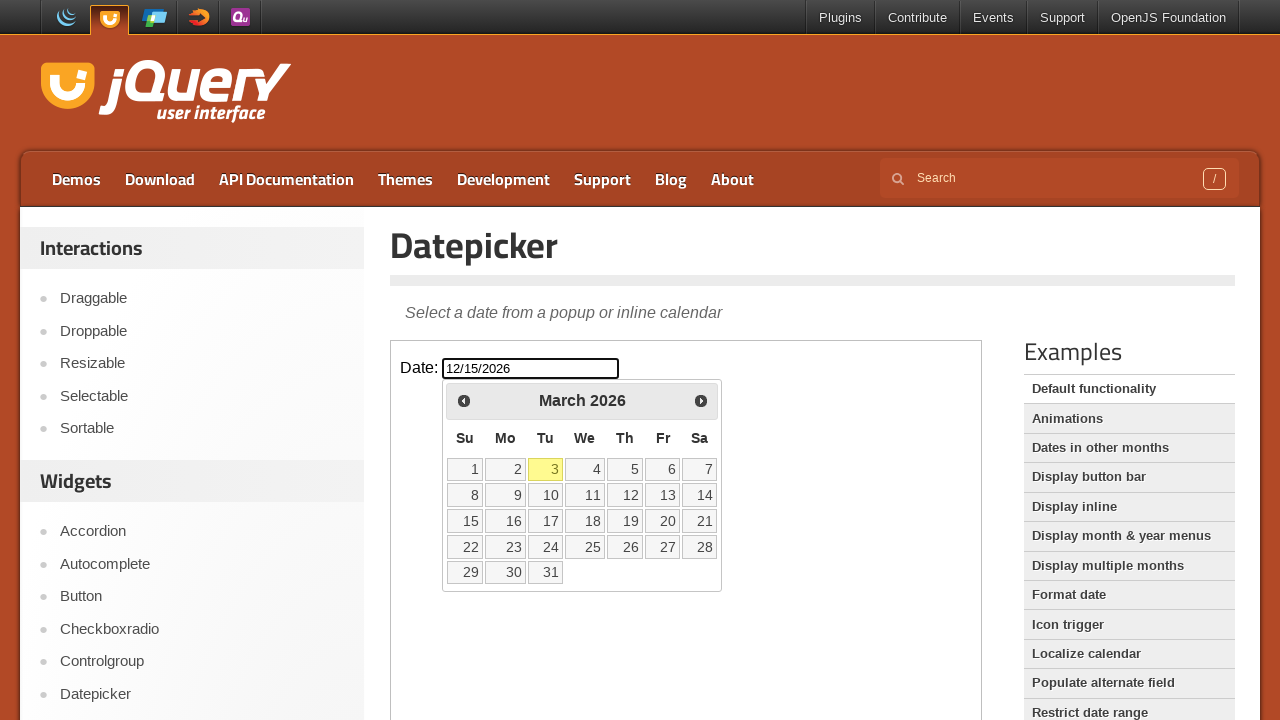